Tests window/tab handling by opening a new window, switching between parent and child windows, and verifying content in each window

Starting URL: https://the-internet.herokuapp.com/windows

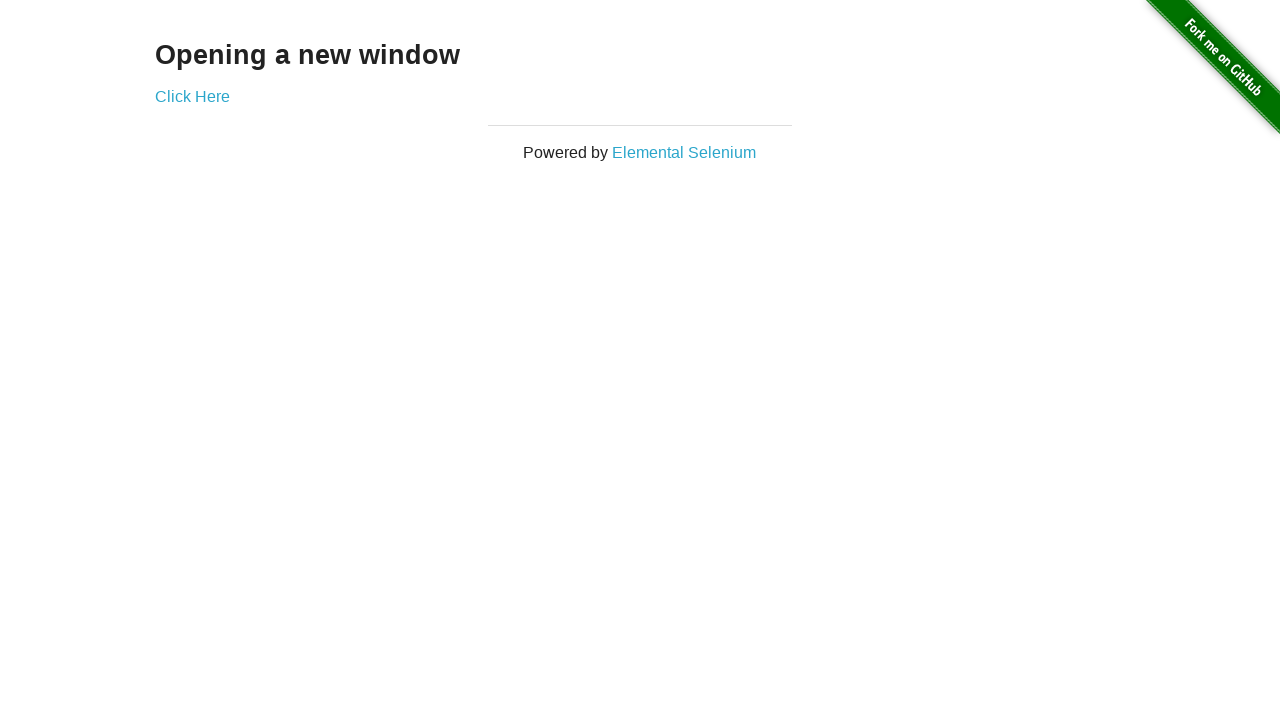

Clicked 'Click Here' link to open new window at (192, 96) on text='Click Here'
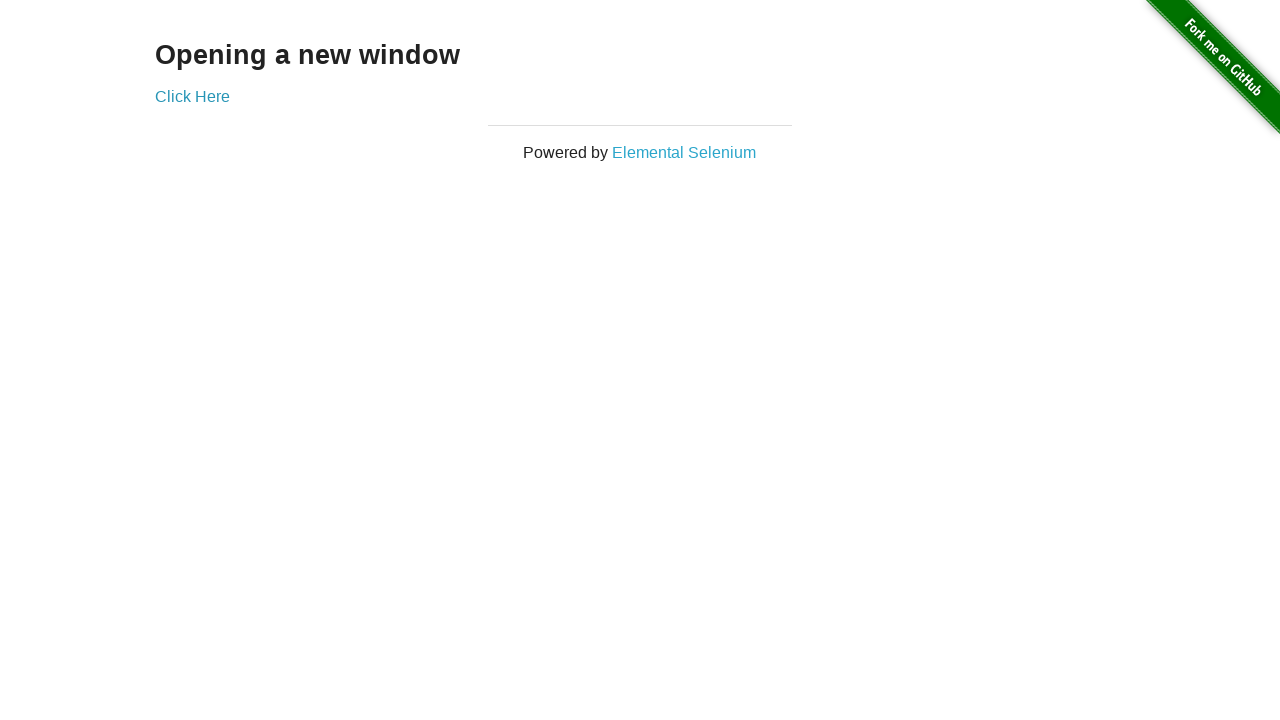

Waited for new window to open
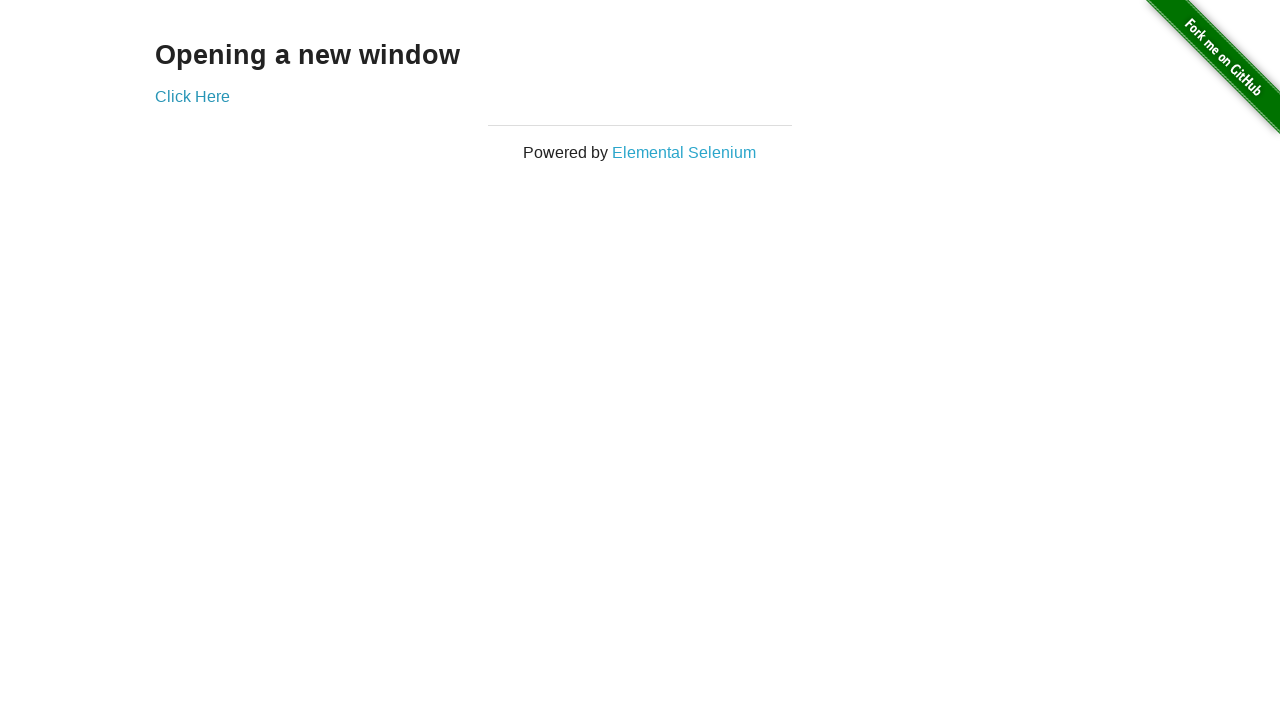

Retrieved all pages/windows from context
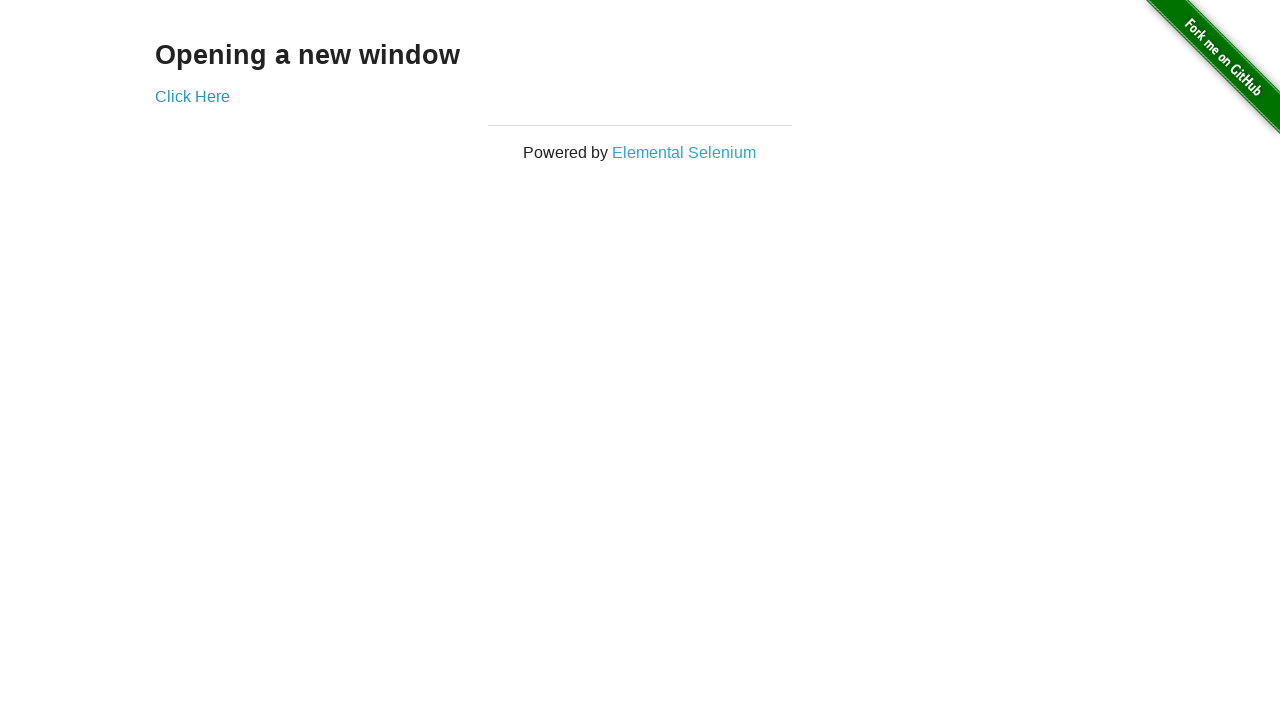

Switched to new window (second page)
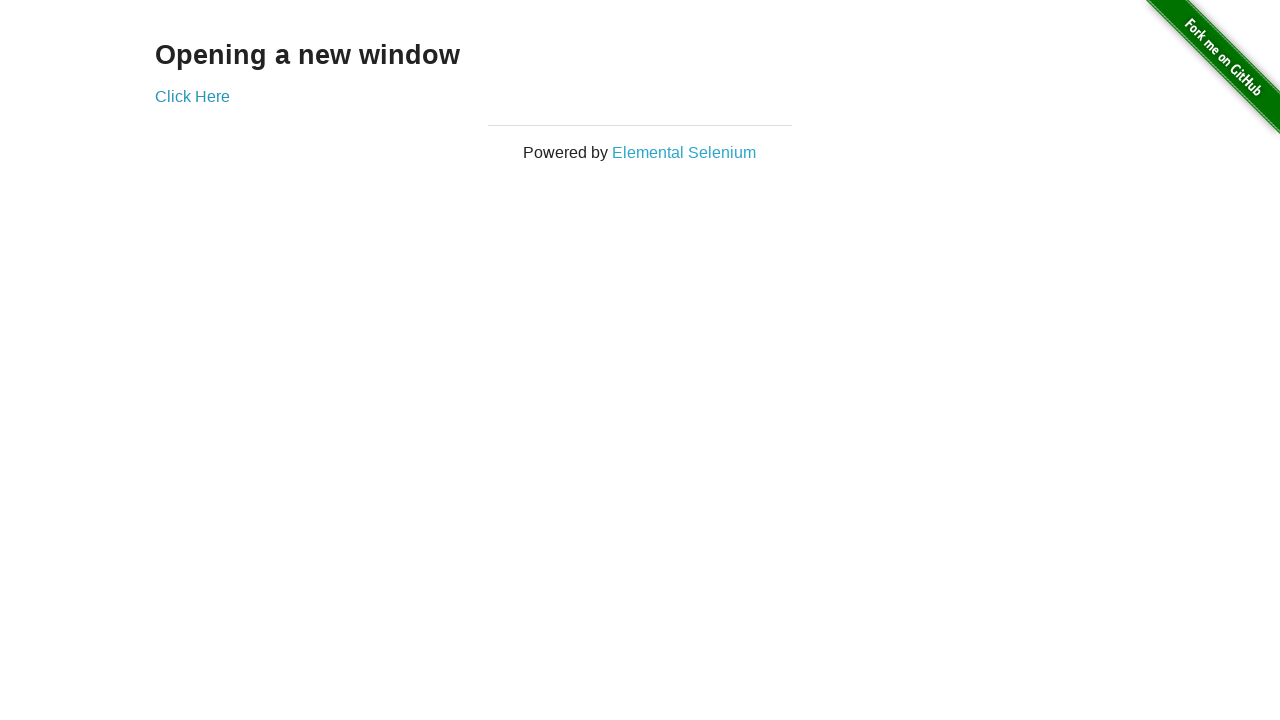

Waited for h3 element in new window to load
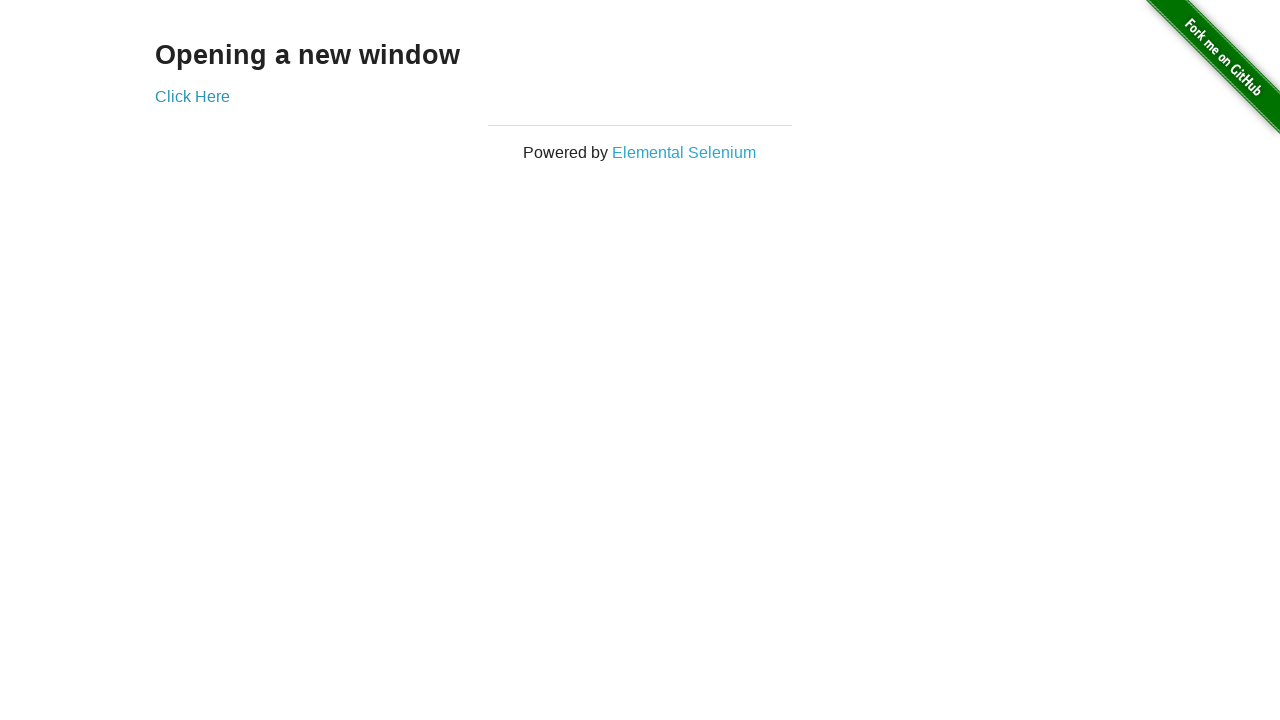

Verified 'New Window' text is present in new window
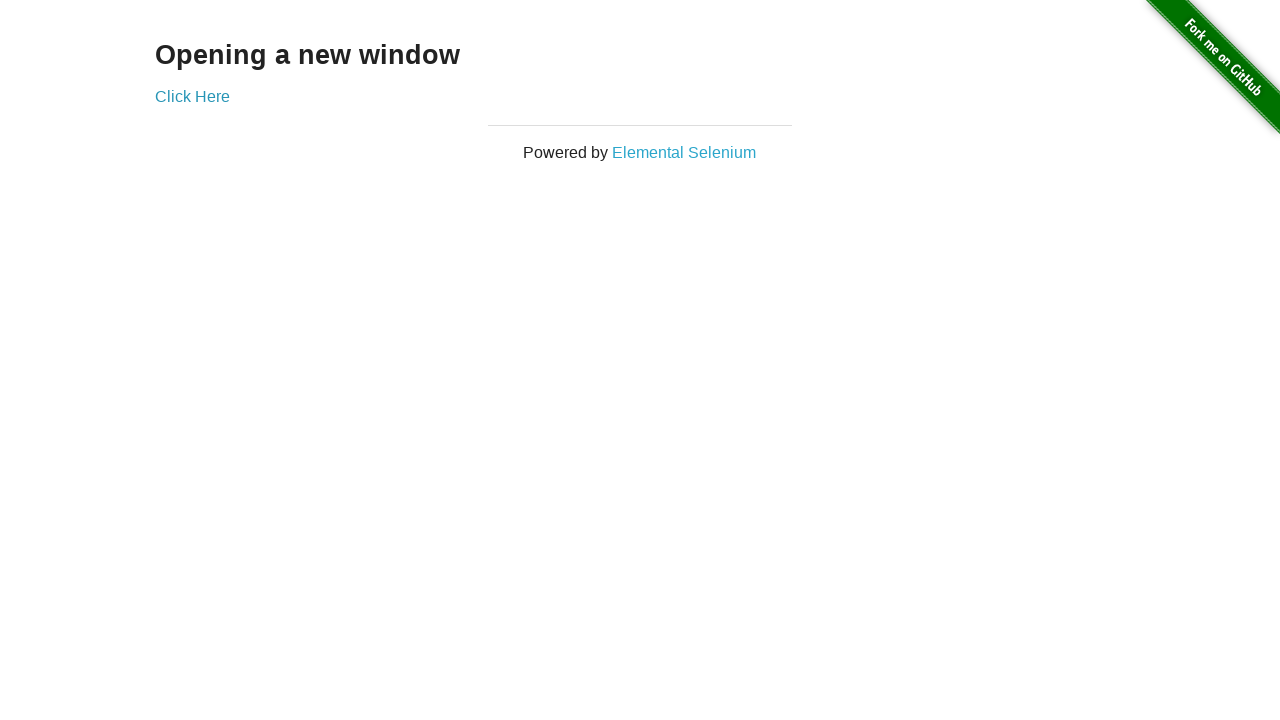

Closed new window
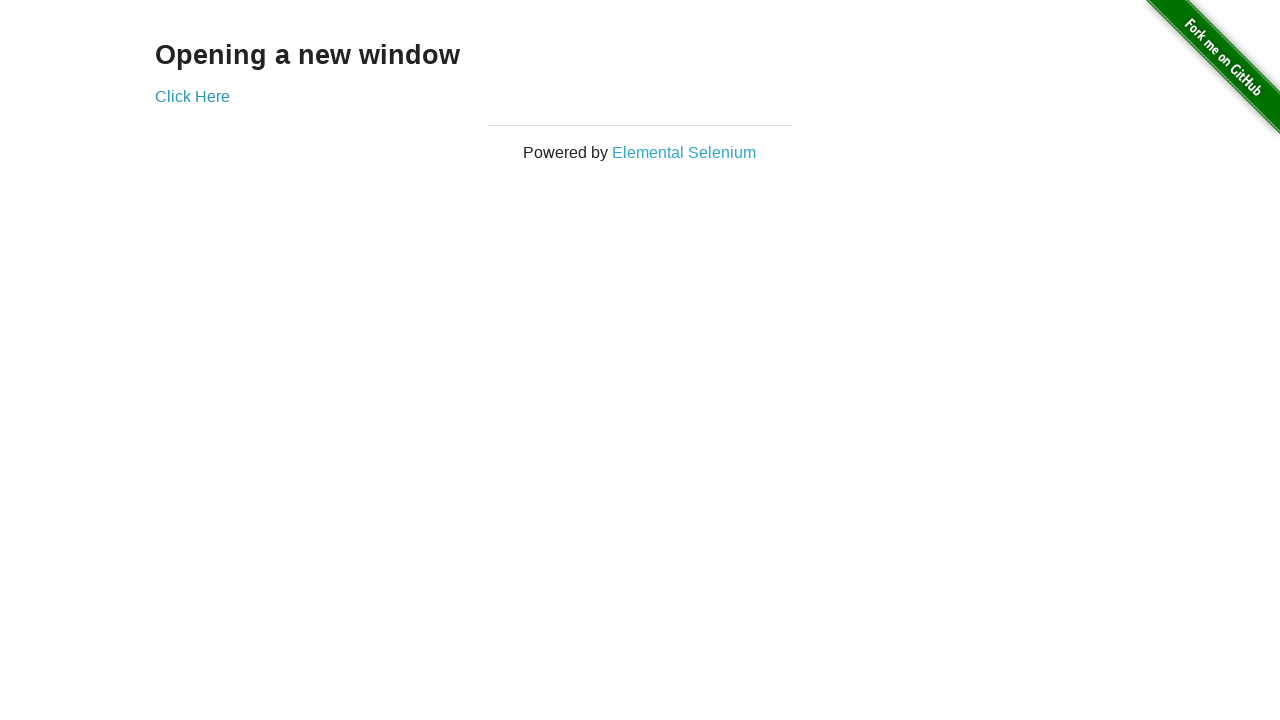

Waited for h3 element in parent window to load
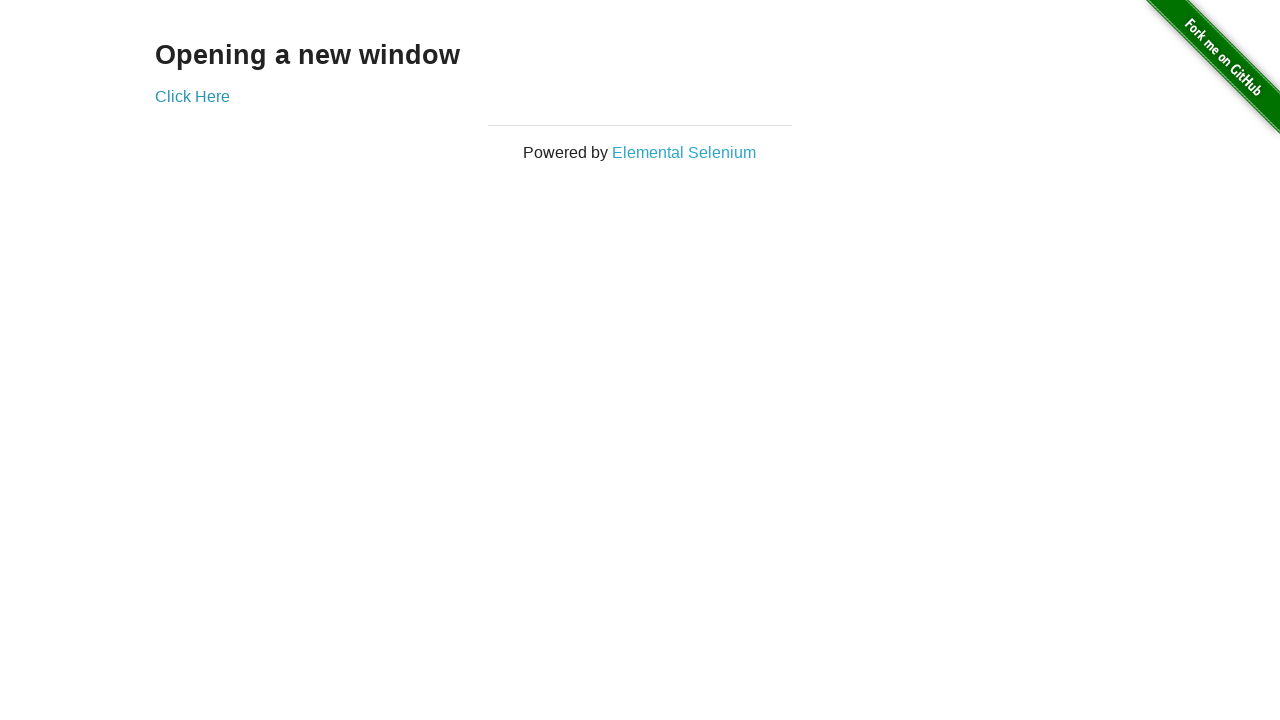

Verified 'Opening a new window' text is present in parent window
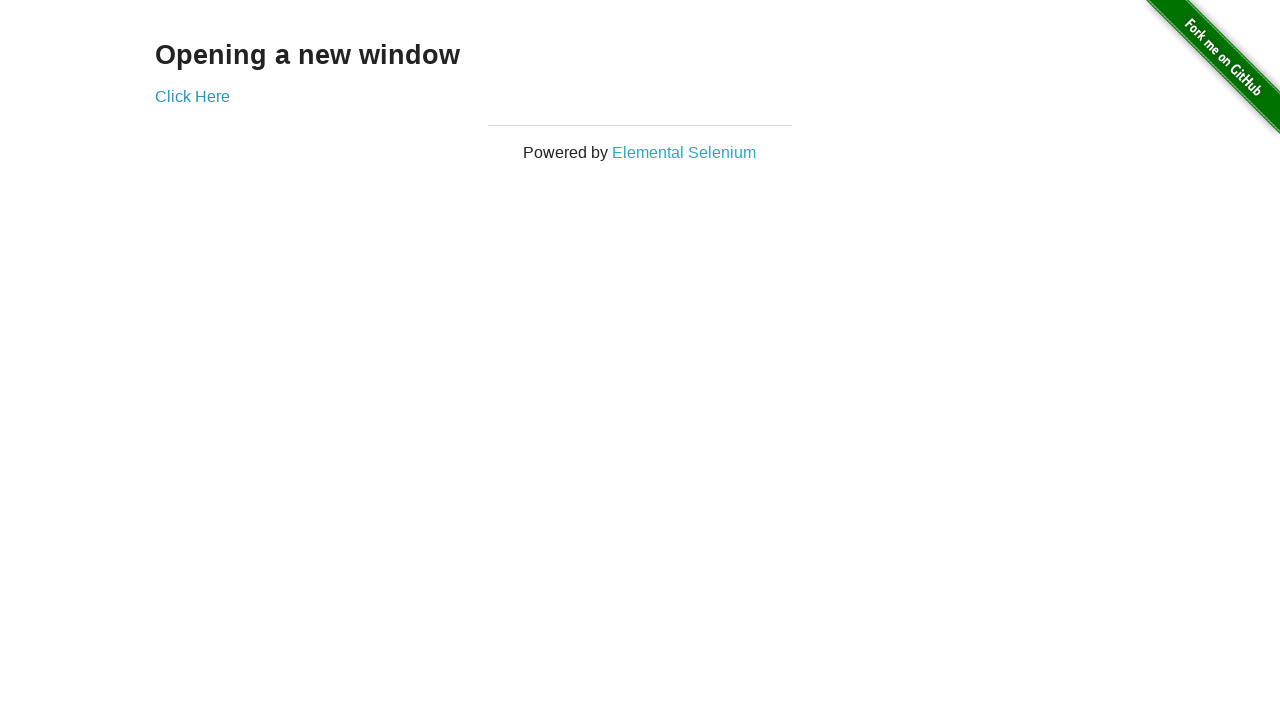

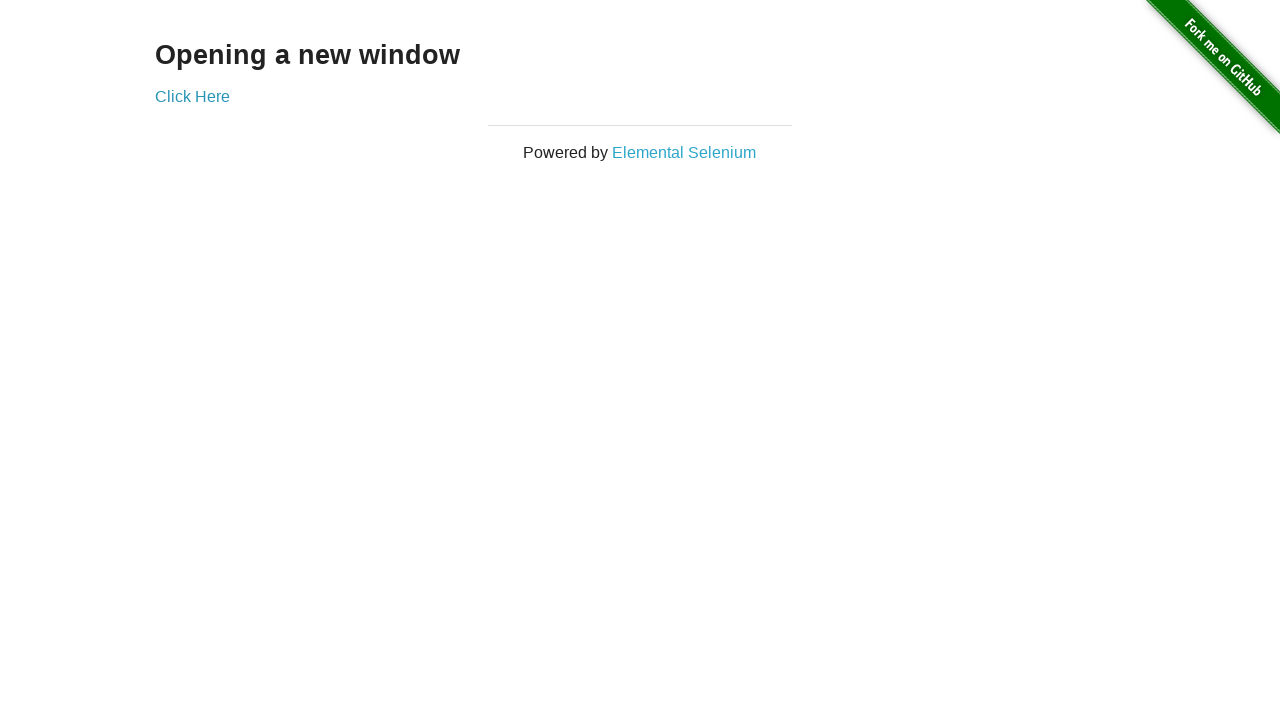